Tests A/B testing page by clicking the A/B Test link, verifying the page title, and navigating back to the homepage.

Starting URL: http://the-internet.herokuapp.com/

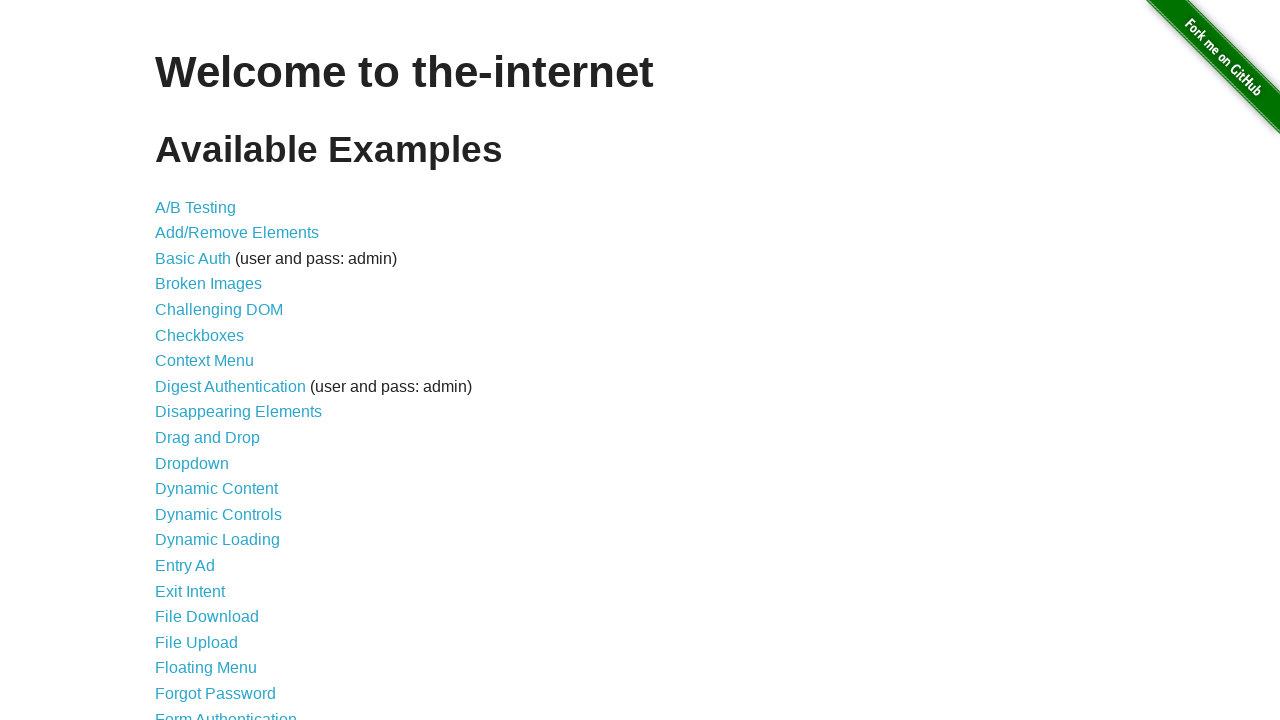

Clicked on A/B Testing link at (196, 207) on a[href='/abtest']
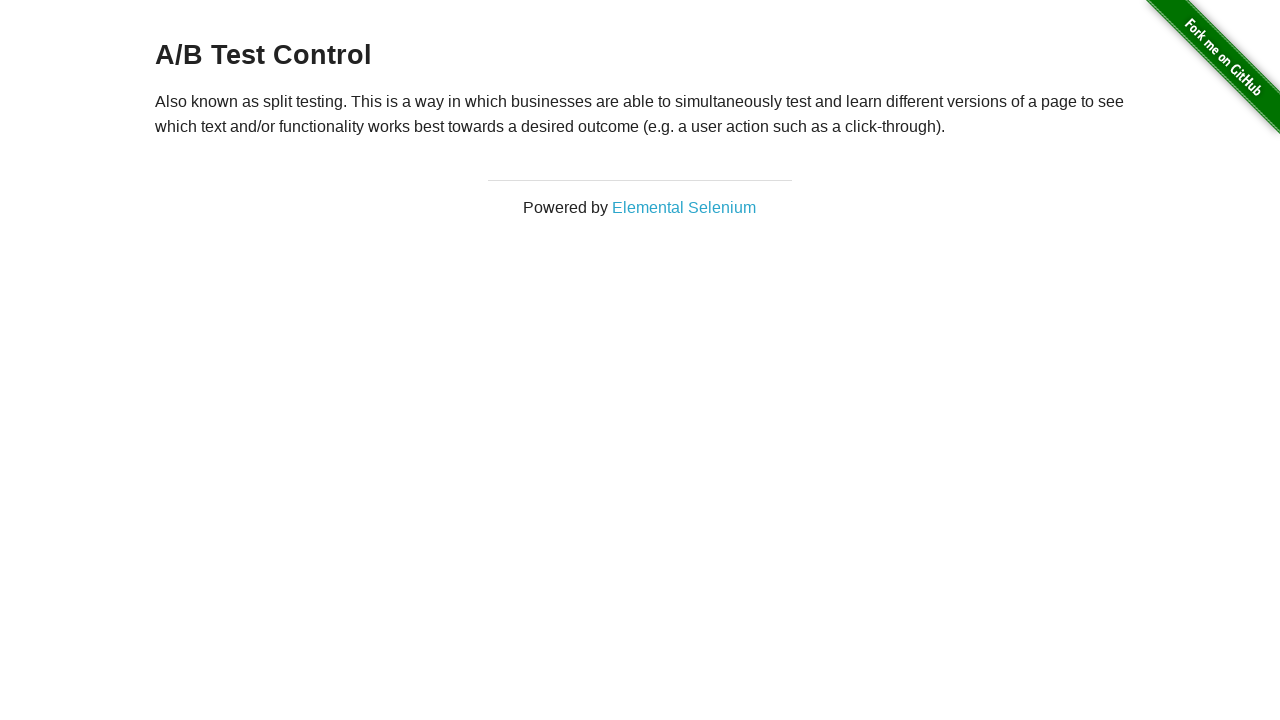

Verified page title is 'The Internet'
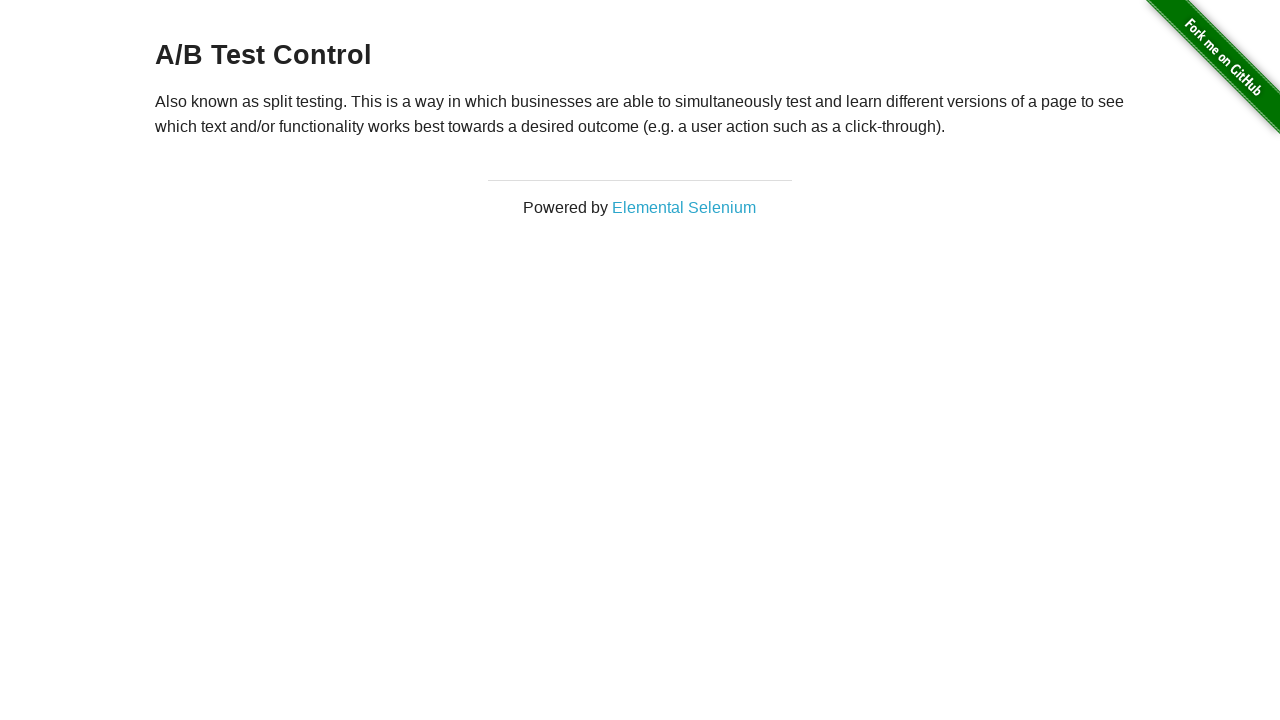

Navigated back to homepage
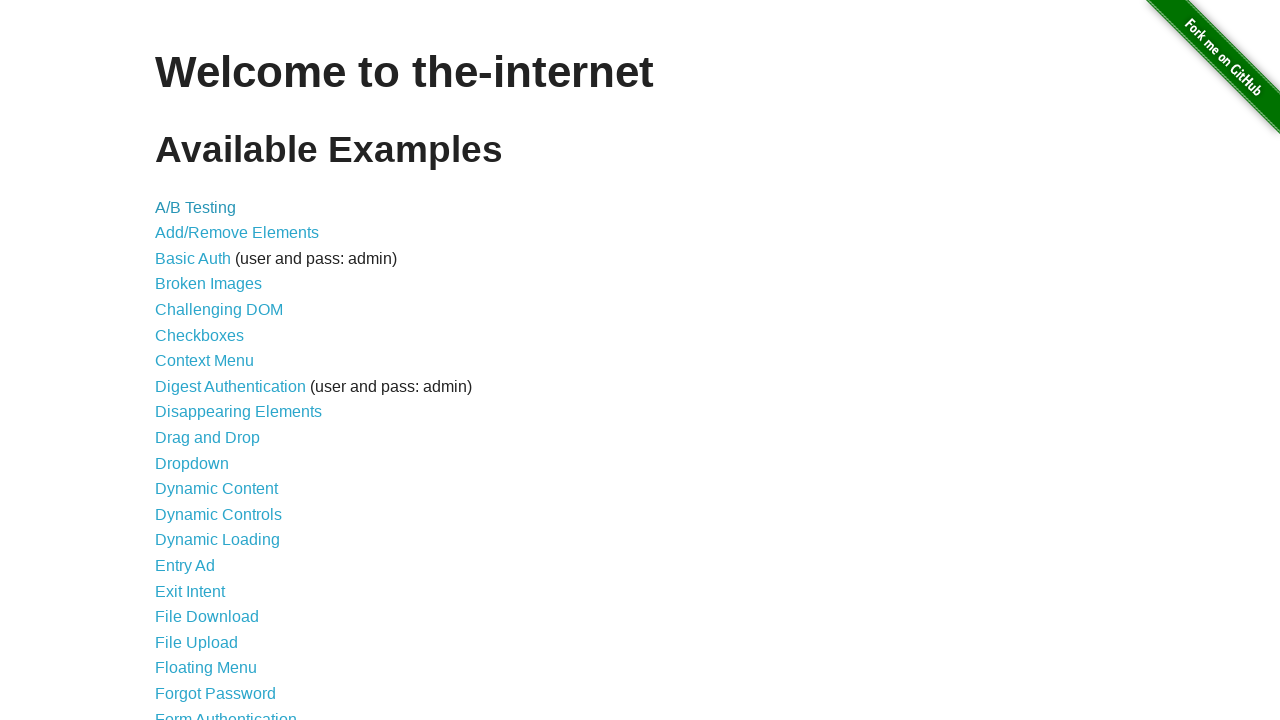

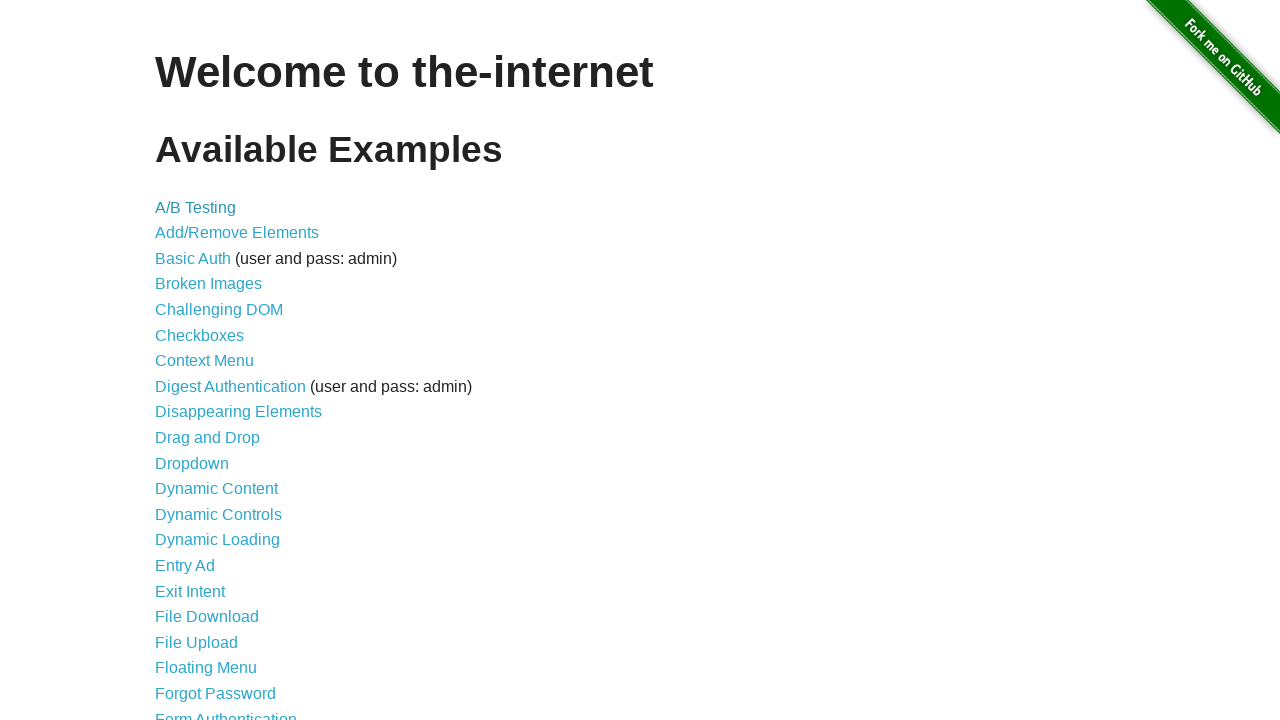